Clicks the GitHub CLI link

Starting URL: https://github.com/about

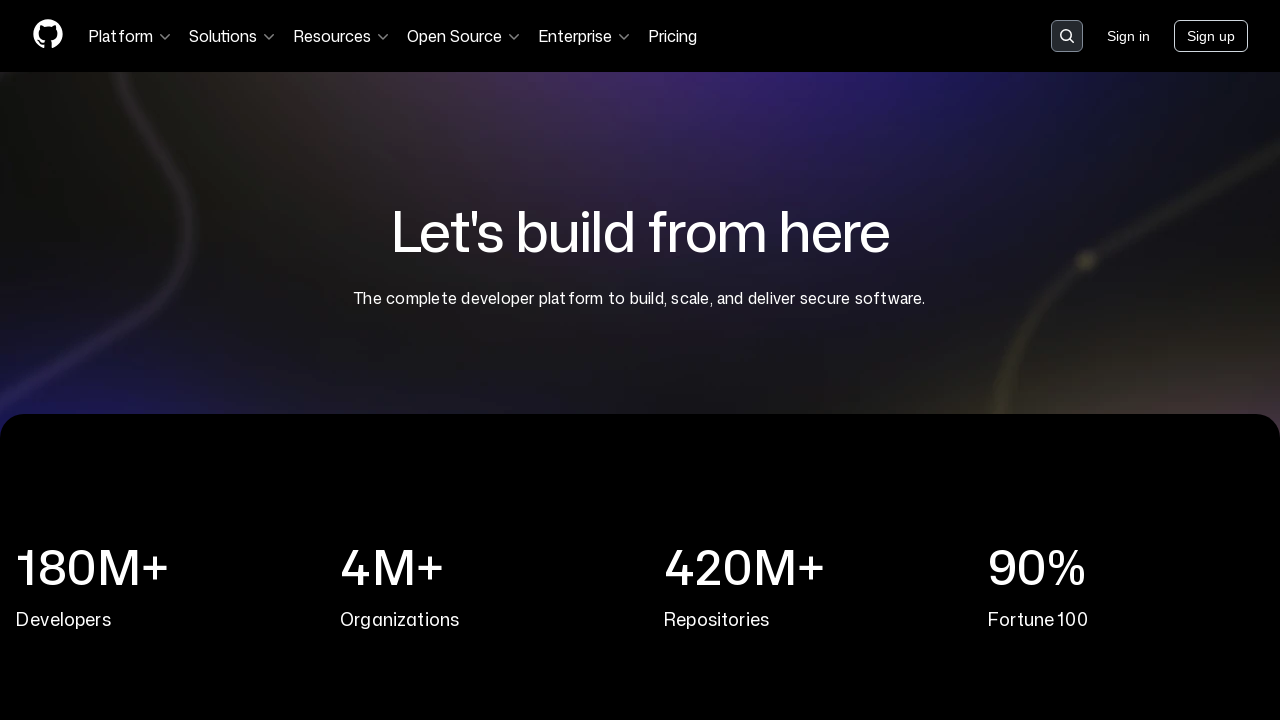

Waited for GitHub CLI link to be visible
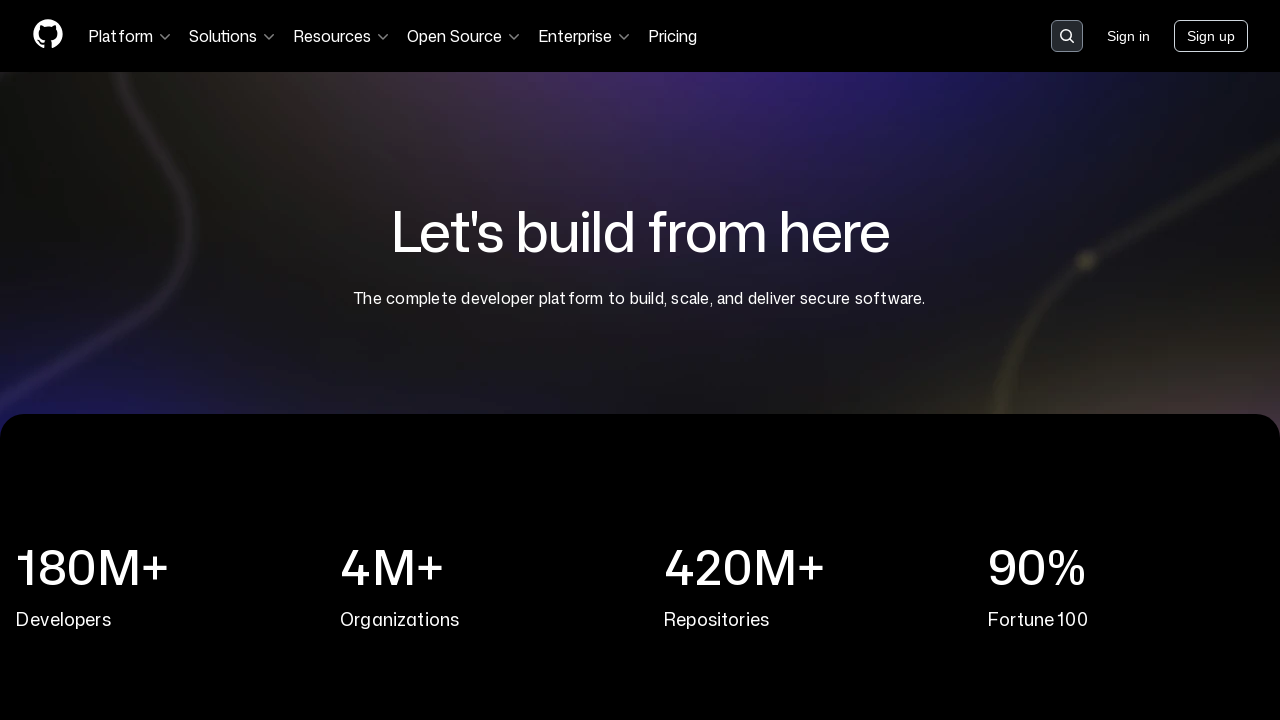

Clicked GitHub CLI link at (699, 361) on text=GitHub CLI
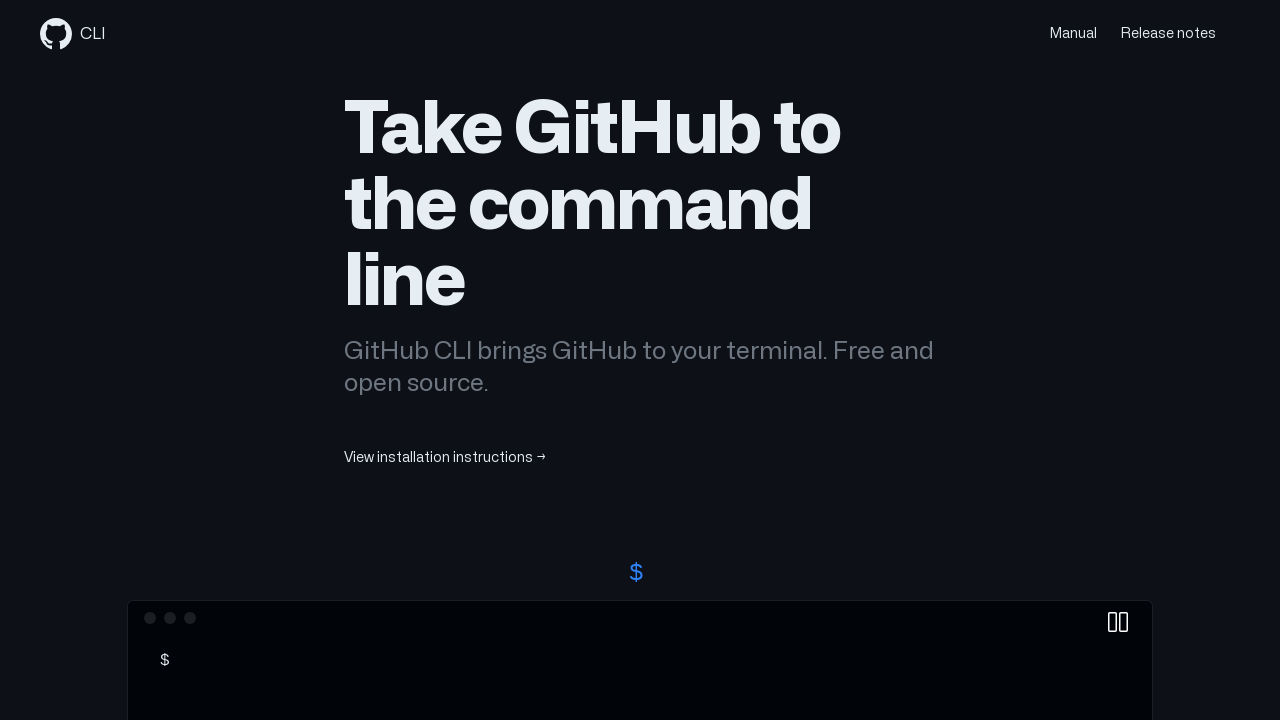

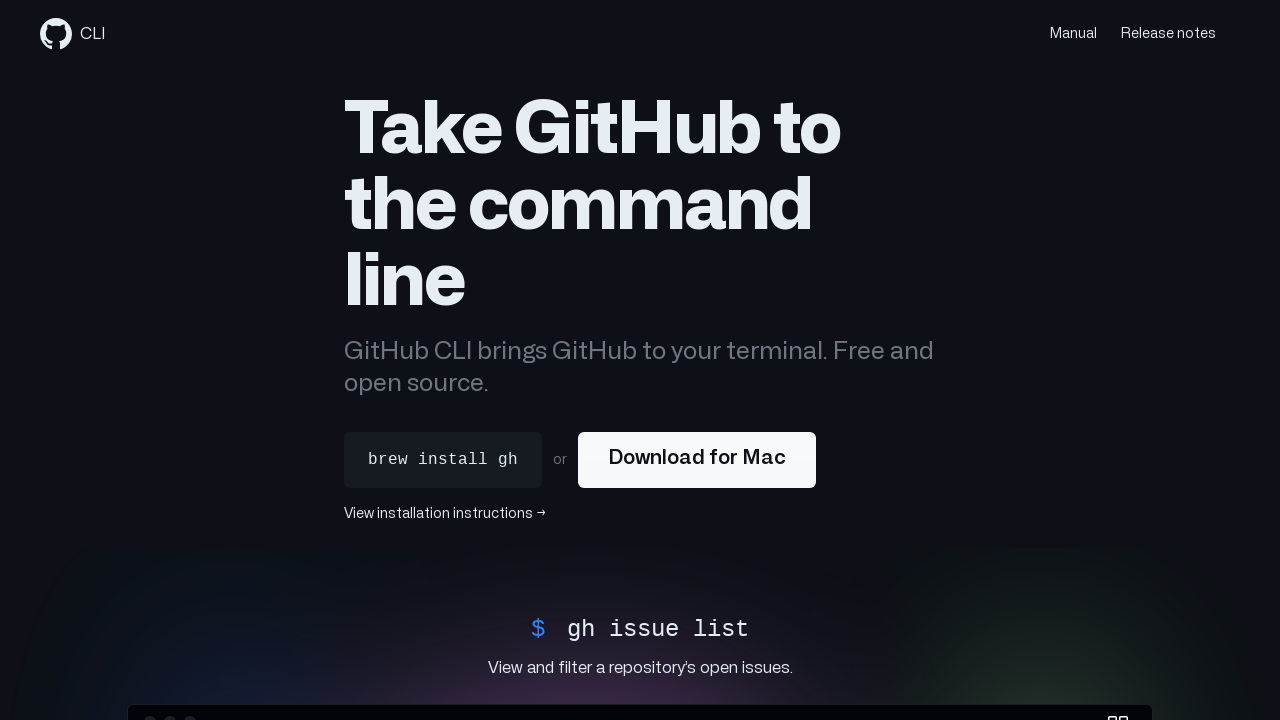